Verifies that the sixth table cell contains the text 'Generated password'

Starting URL: http://angel.net/~nic/passwd.sha1.1a.html

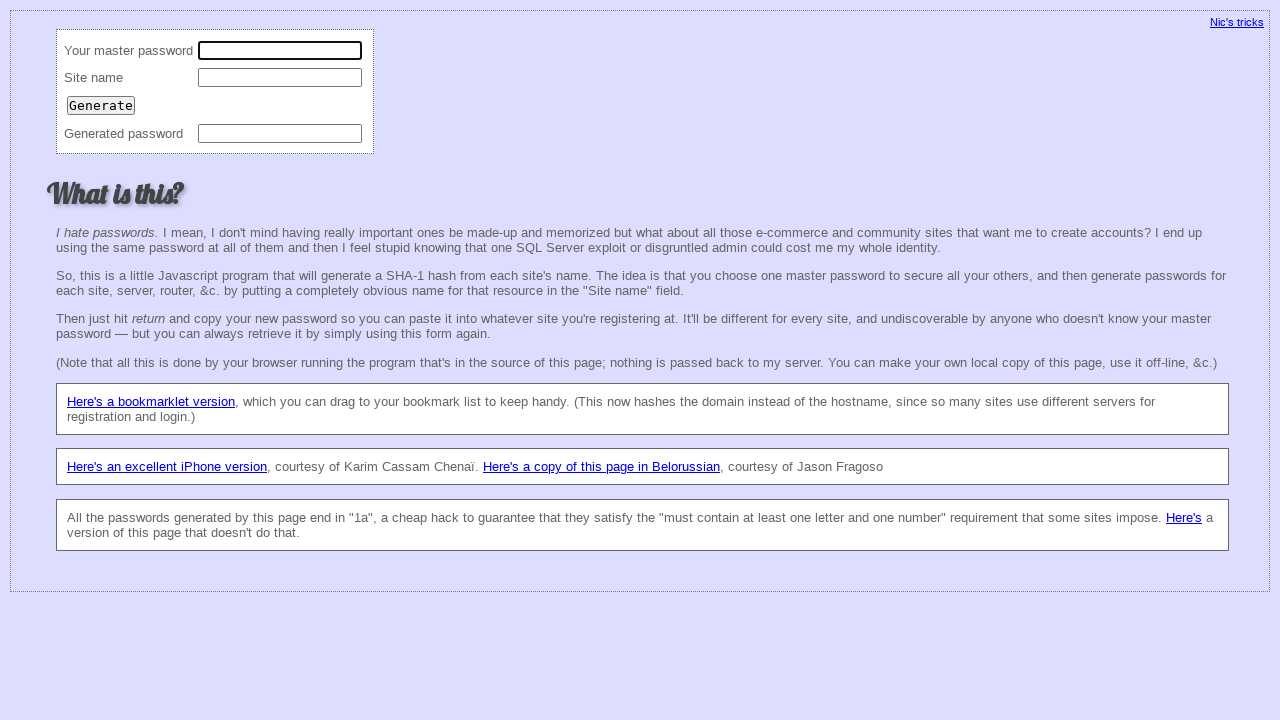

Navigated to http://angel.net/~nic/passwd.sha1.1a.html
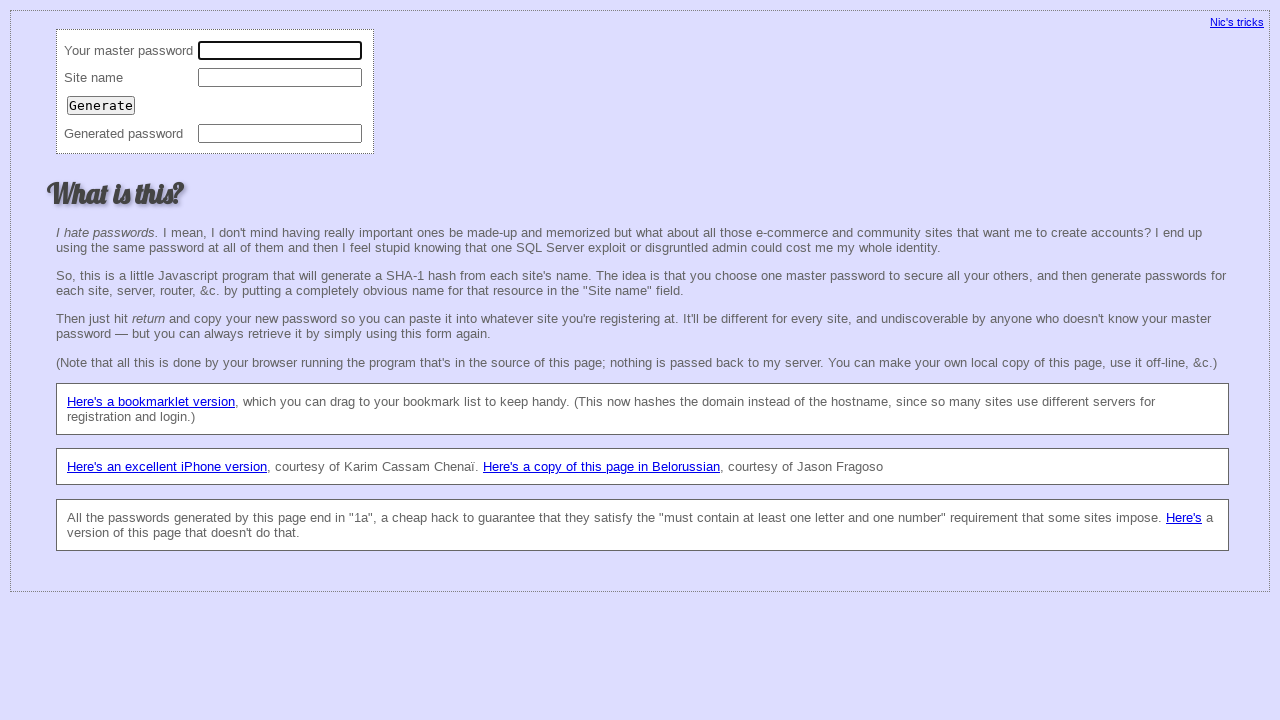

Located the sixth table cell (td) element
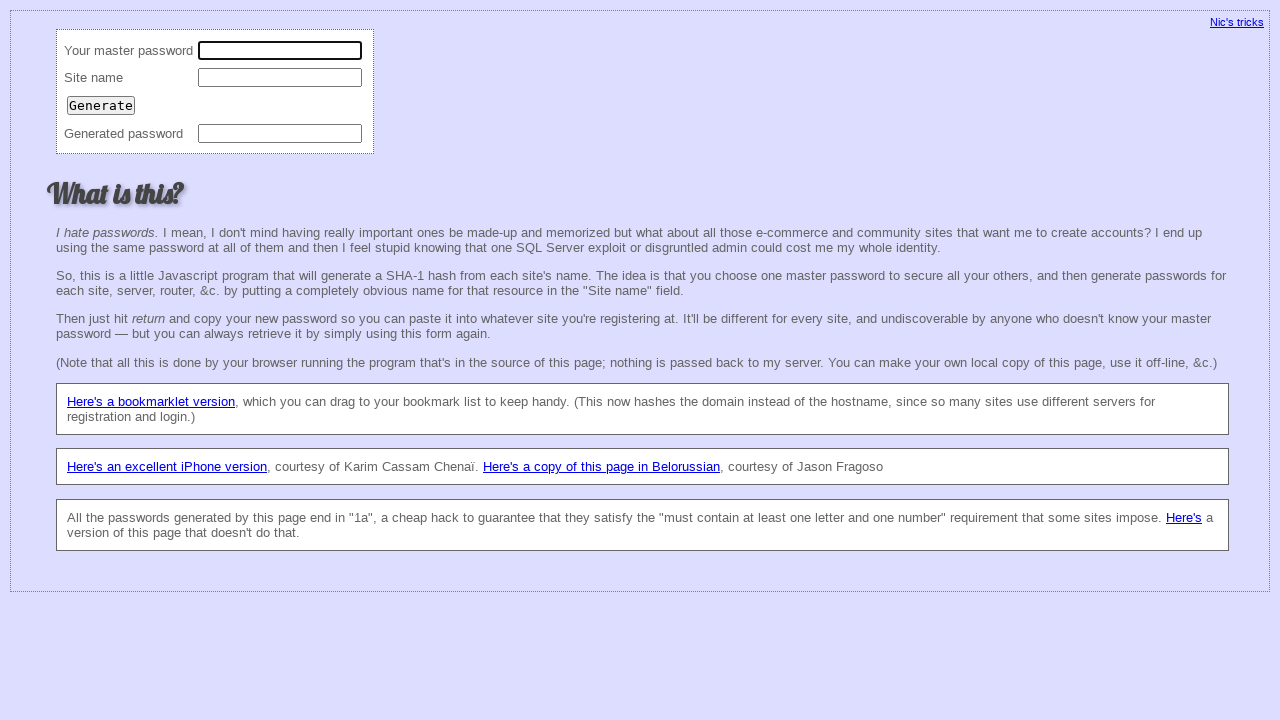

Retrieved text content from sixth table cell
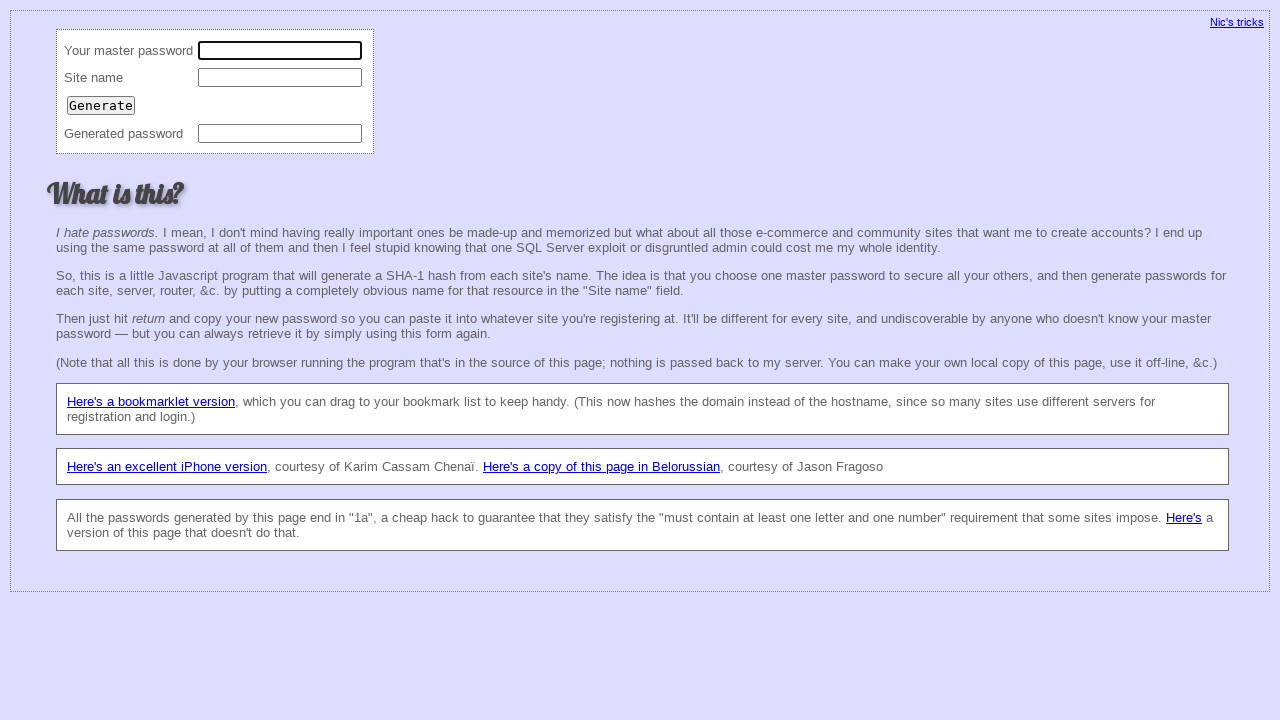

Verified that sixth table cell contains 'Generated password'
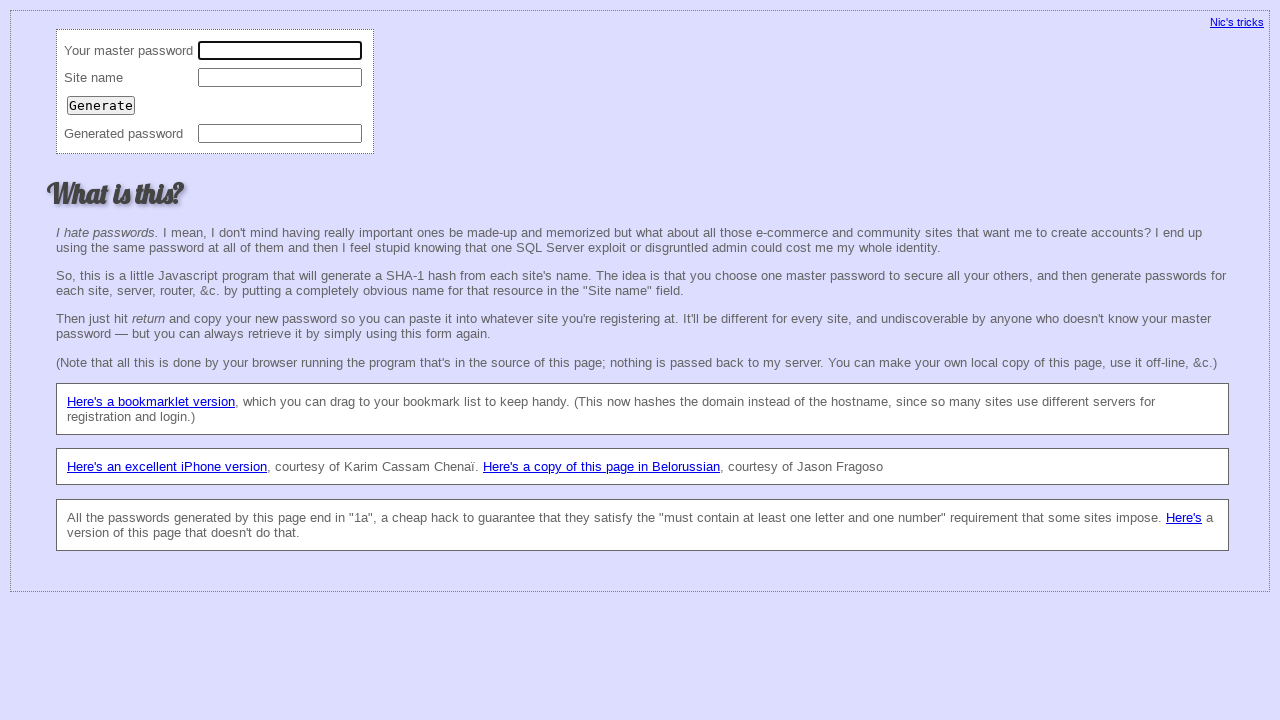

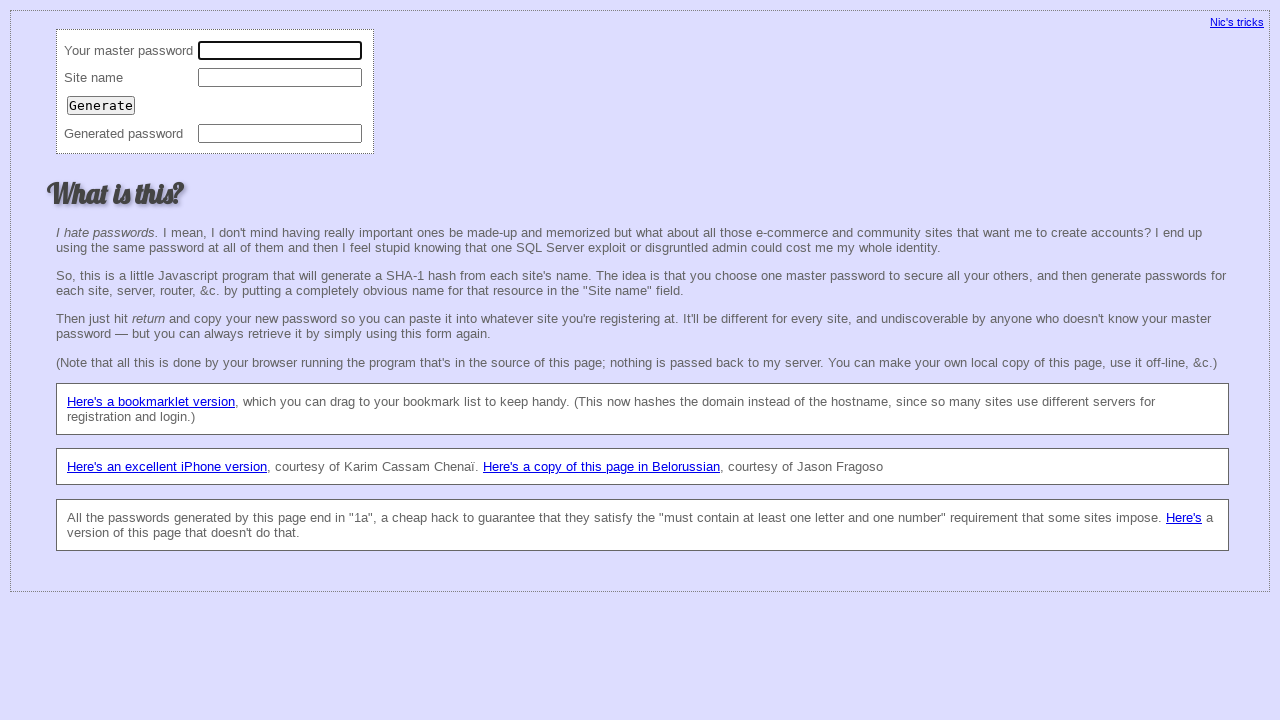